Tests radio button functionality by iterating through all radio buttons in a group, clicking each one, and specifically selecting the "Cheese" option

Starting URL: http://echoecho.com/htmlforms10.htm

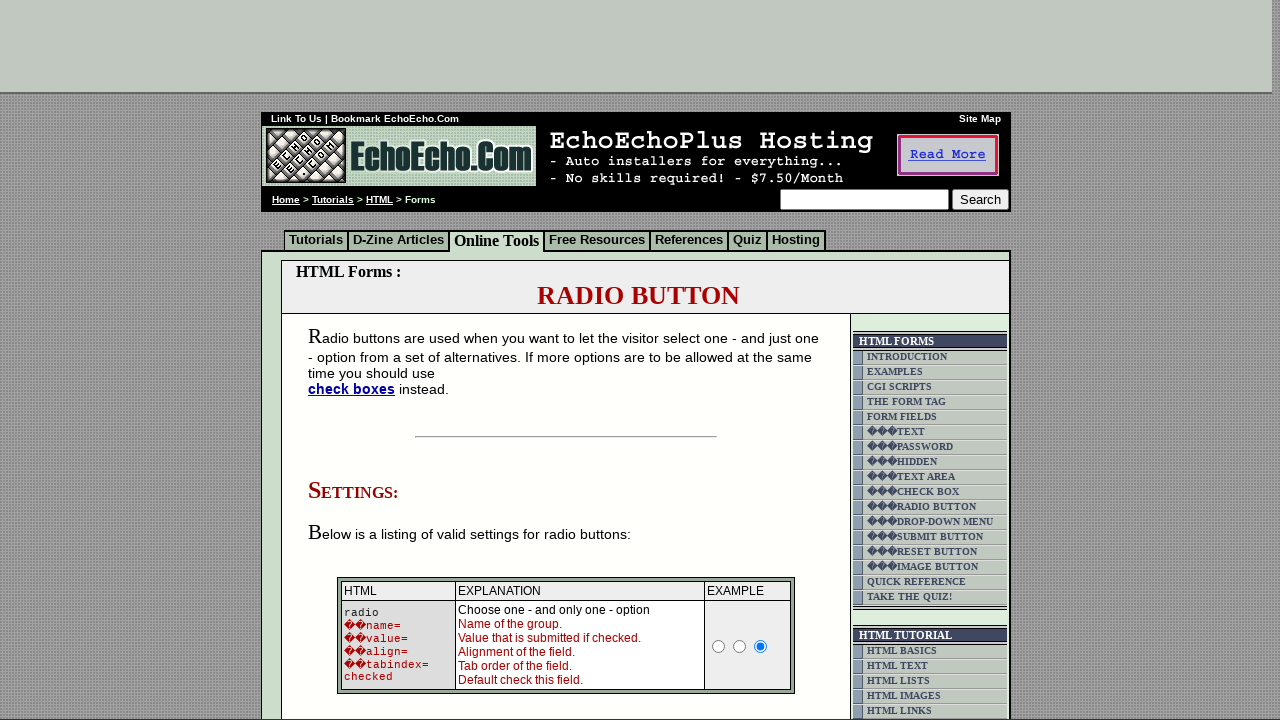

Navigated to radio button form page
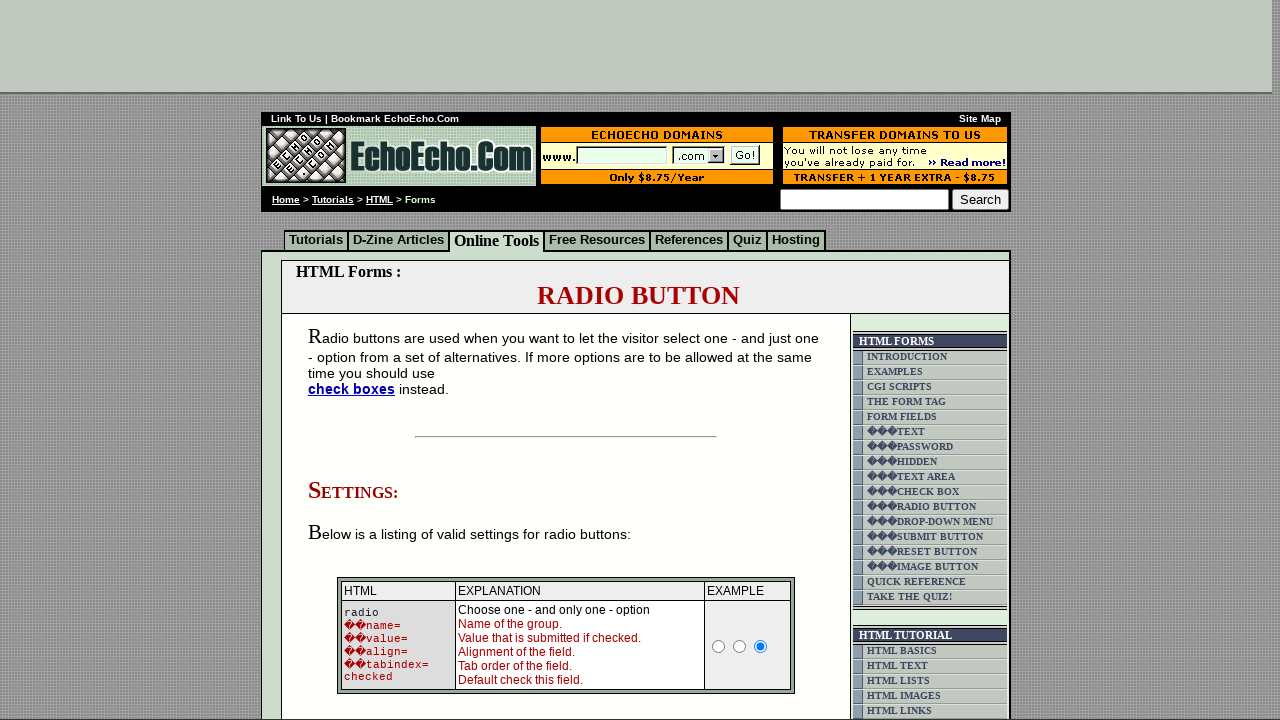

Located all radio buttons in group1
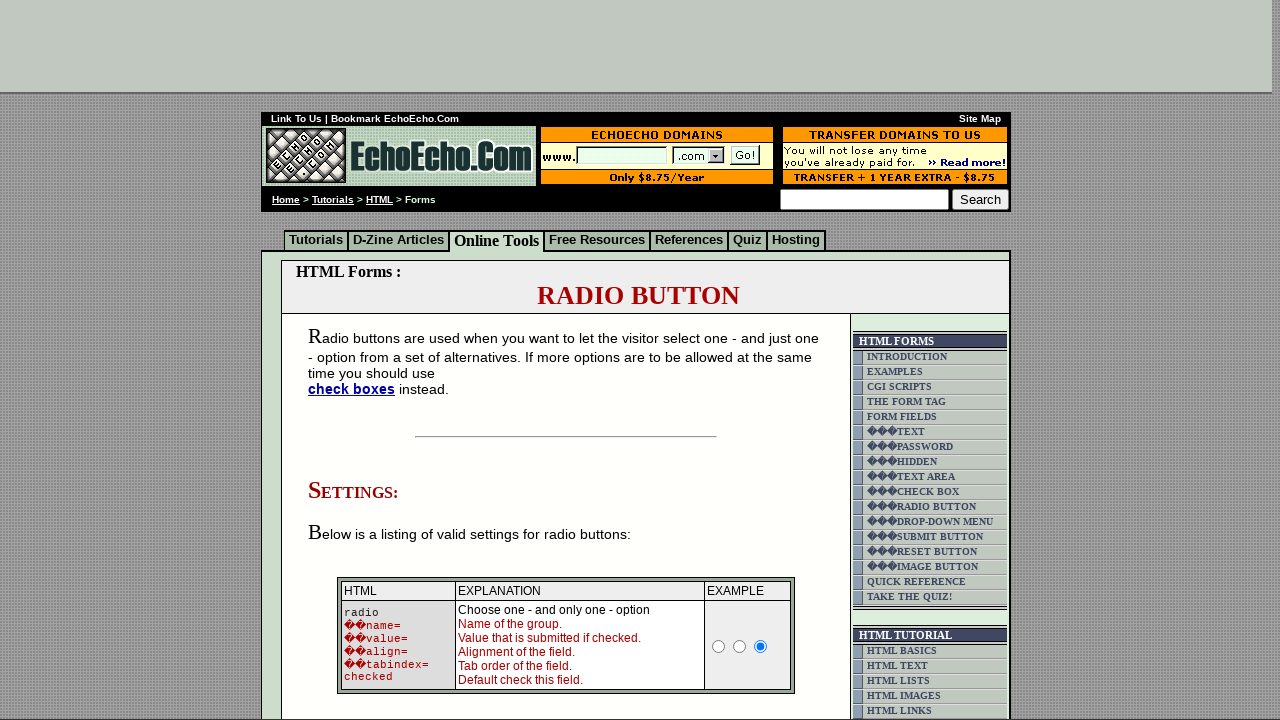

Found 3 radio buttons in the group
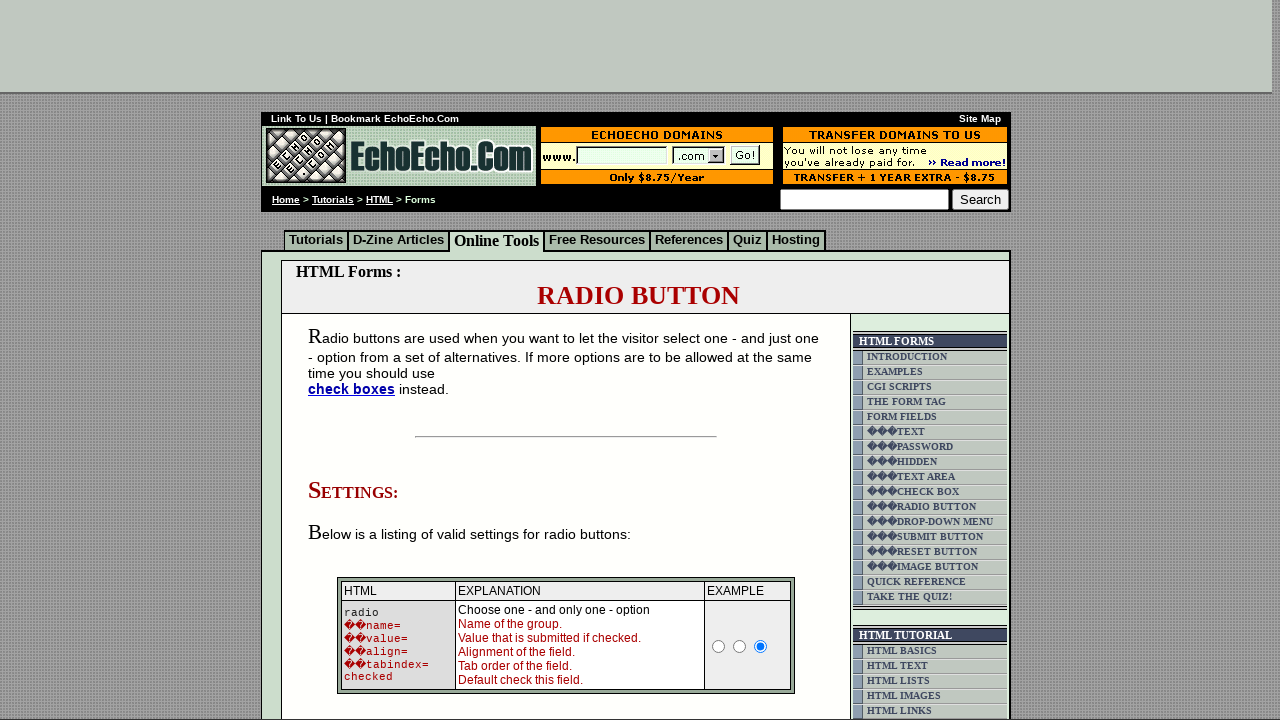

Clicked radio button at index 0 at (356, 360) on xpath=//input[@name='group1'] >> nth=0
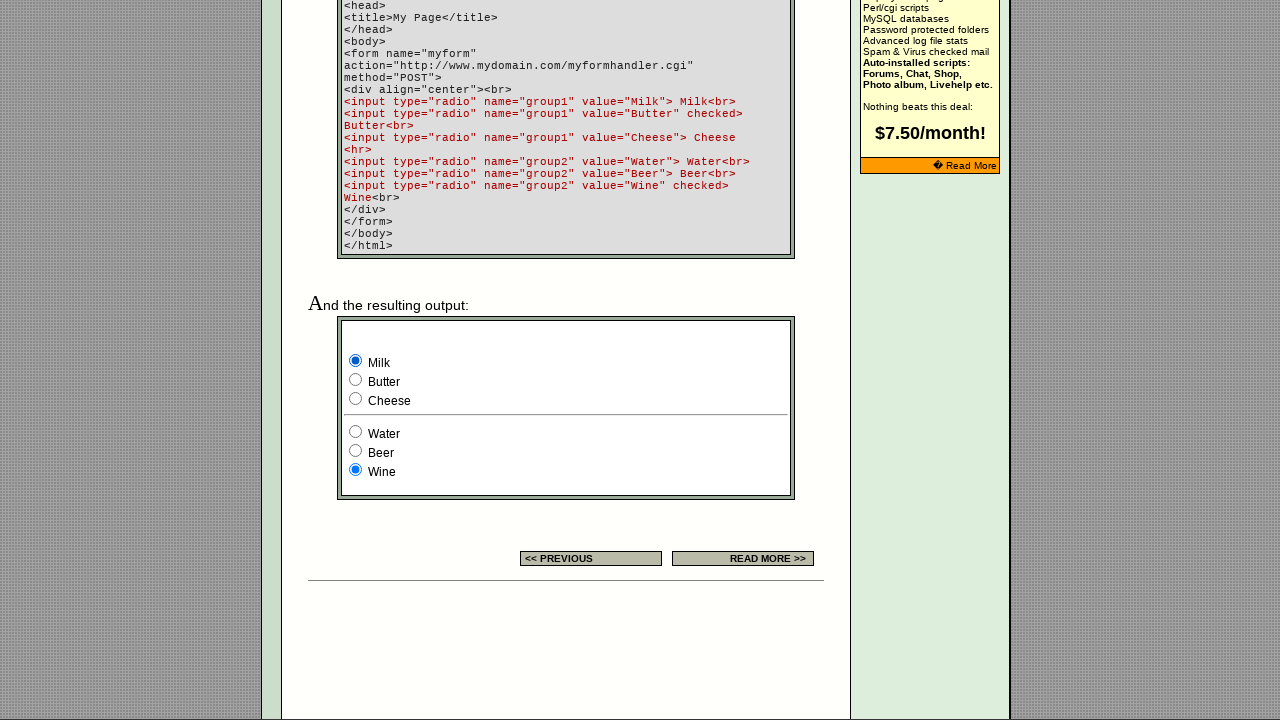

Retrieved radio button value: Milk
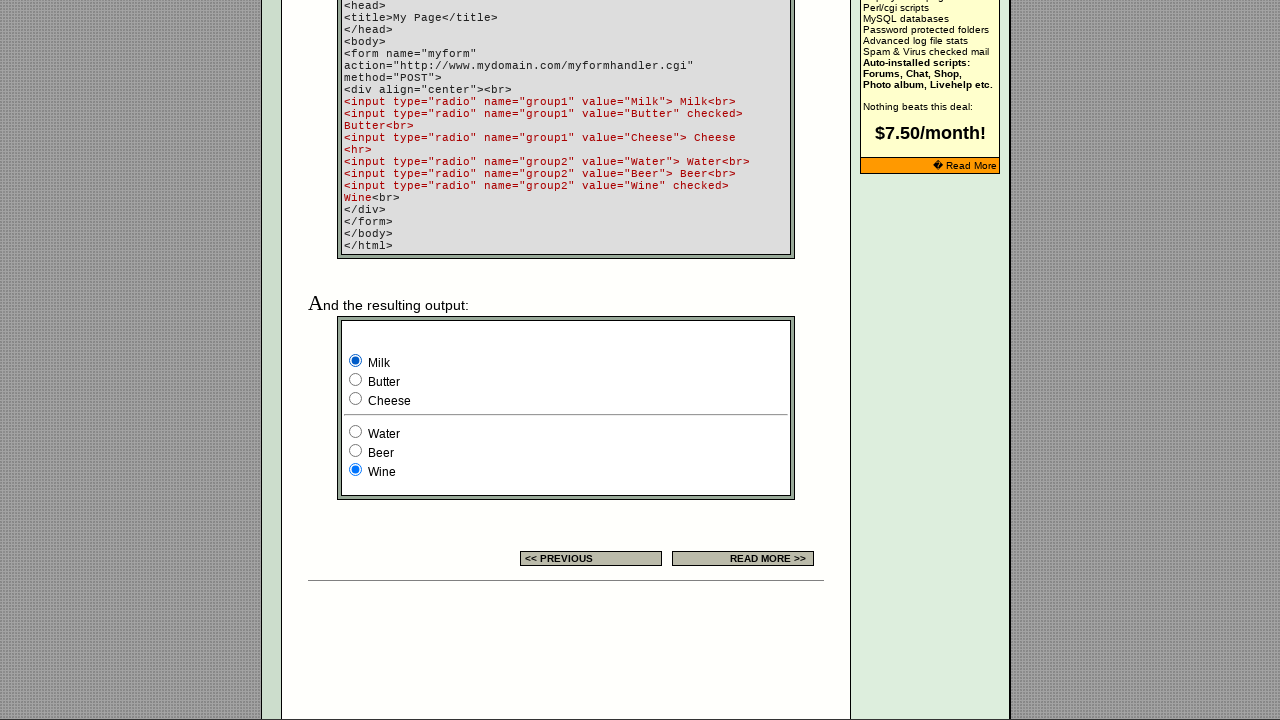

Clicked radio button at index 1 at (356, 380) on xpath=//input[@name='group1'] >> nth=1
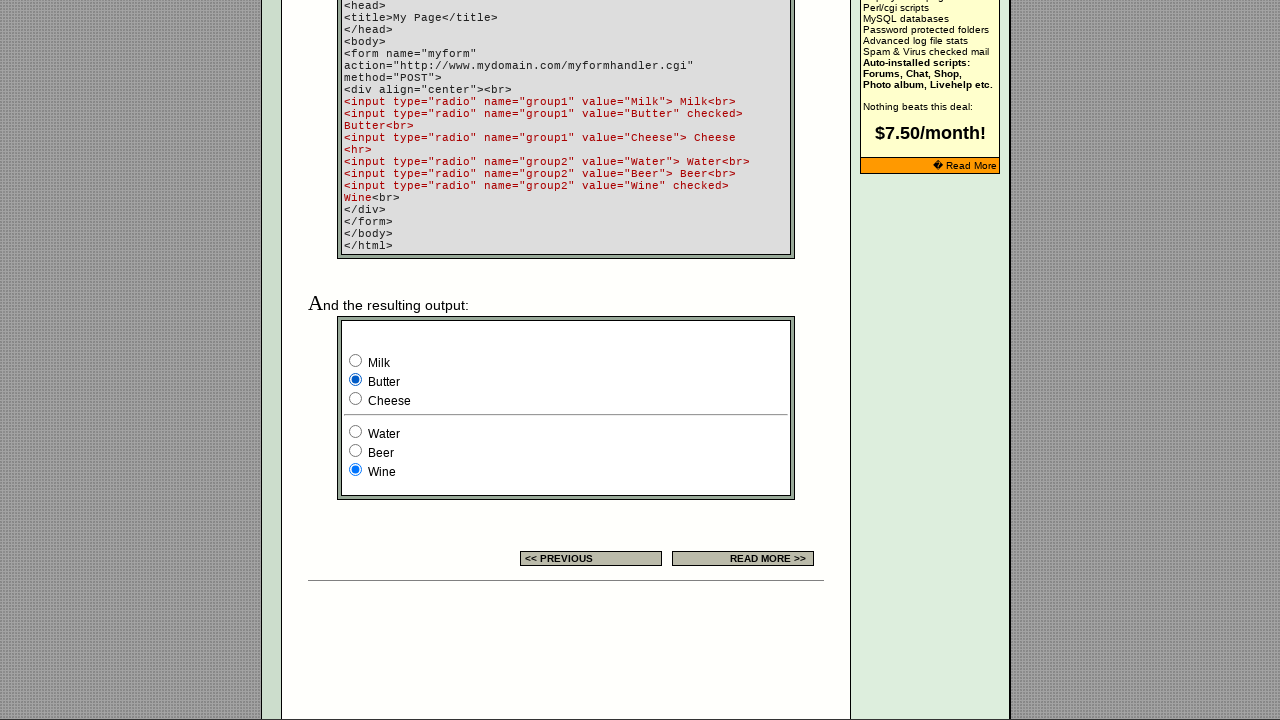

Retrieved radio button value: Butter
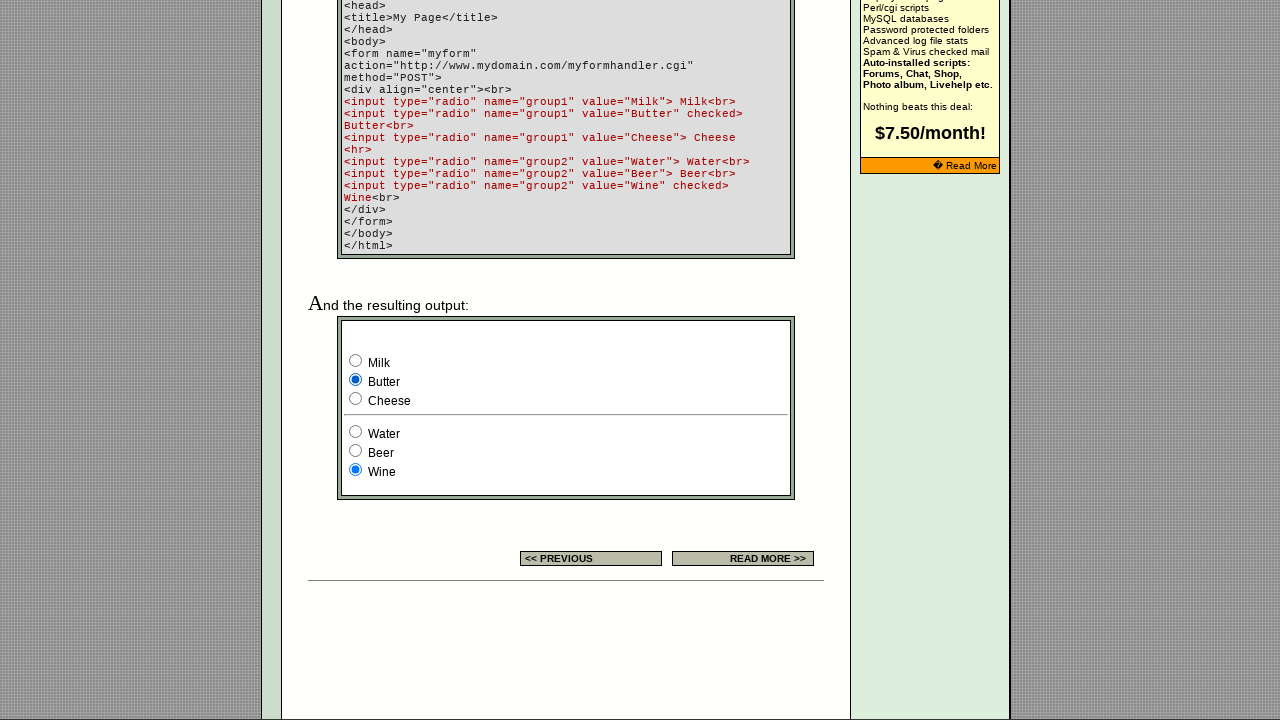

Clicked radio button at index 2 at (356, 398) on xpath=//input[@name='group1'] >> nth=2
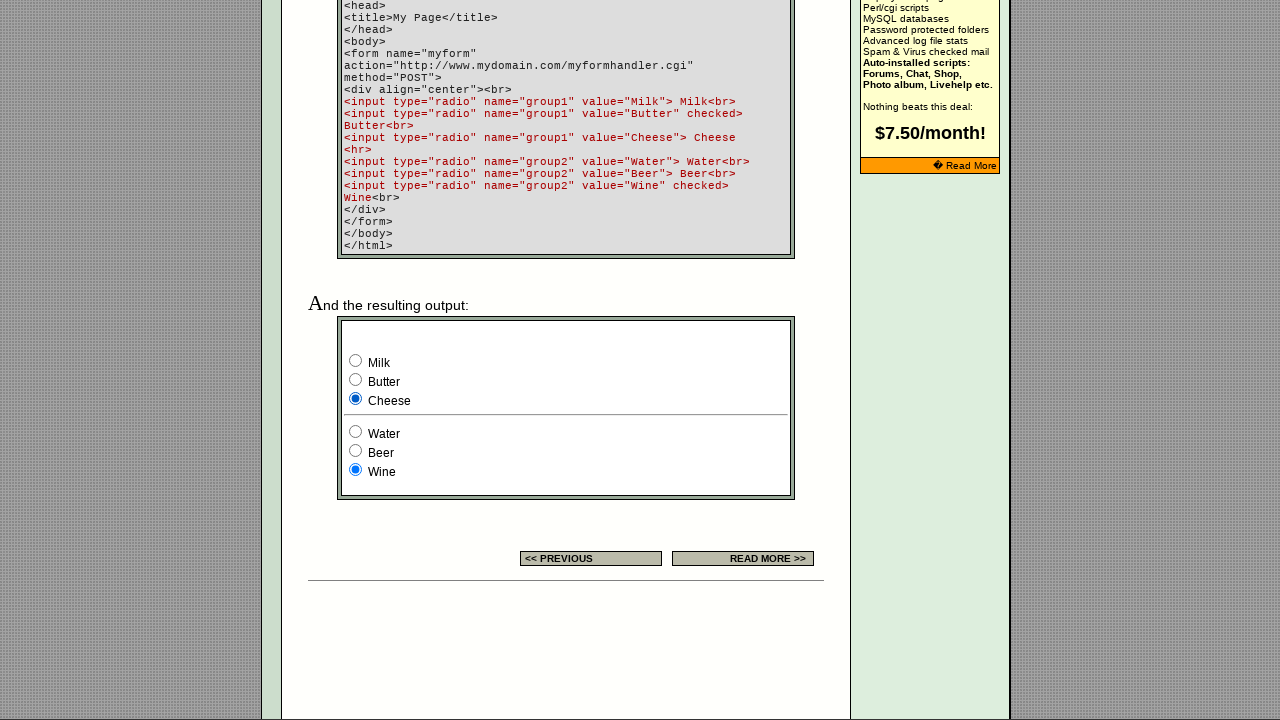

Retrieved radio button value: Cheese
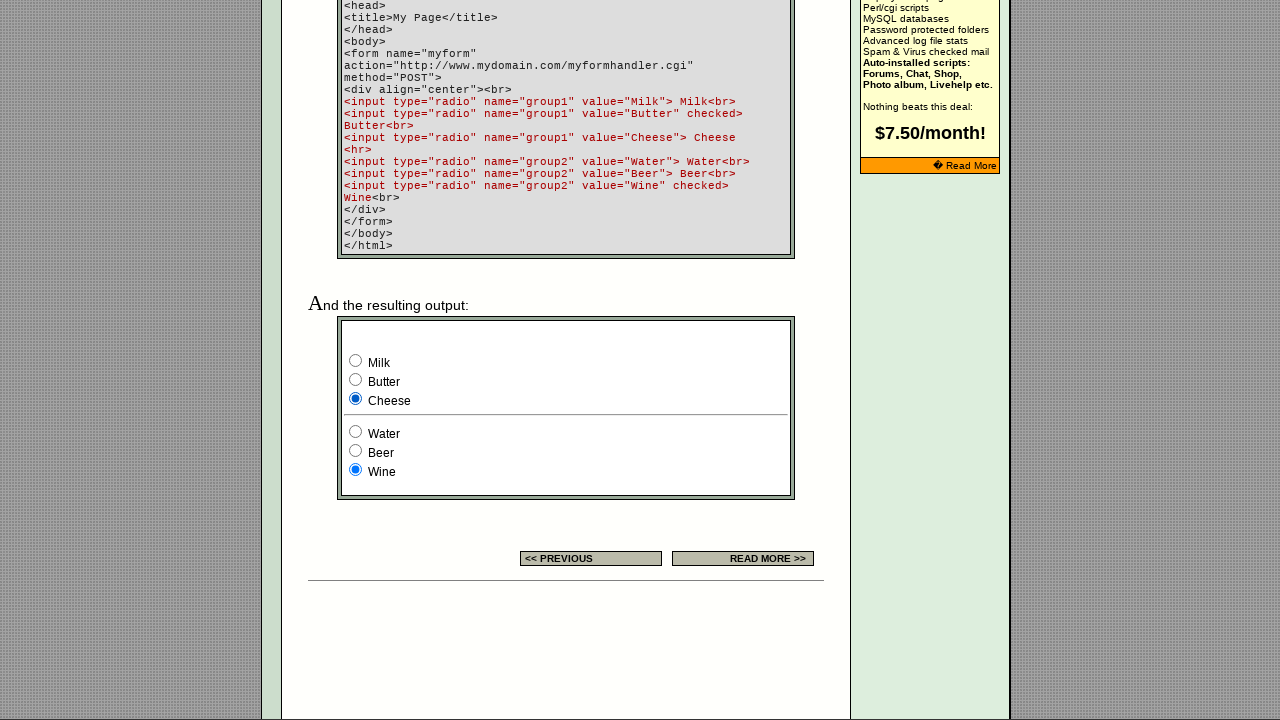

Clicked the Cheese radio button to confirm selection at (356, 398) on xpath=//input[@name='group1'] >> nth=2
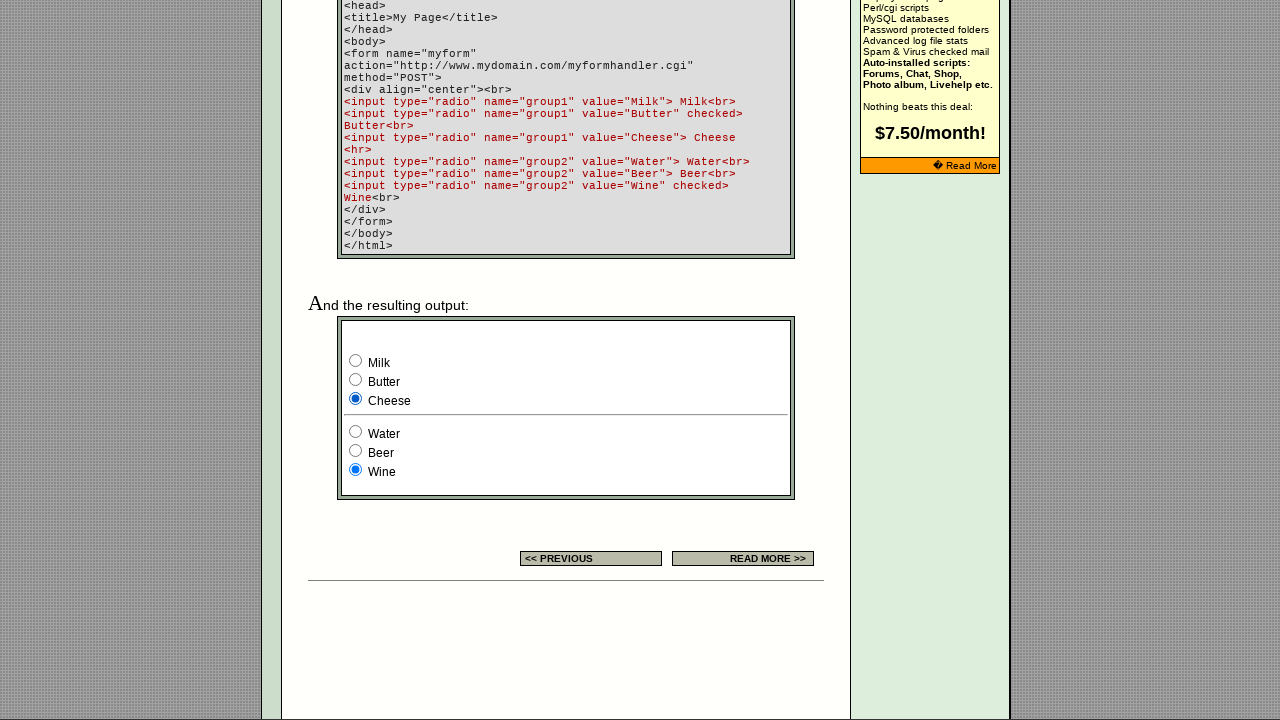

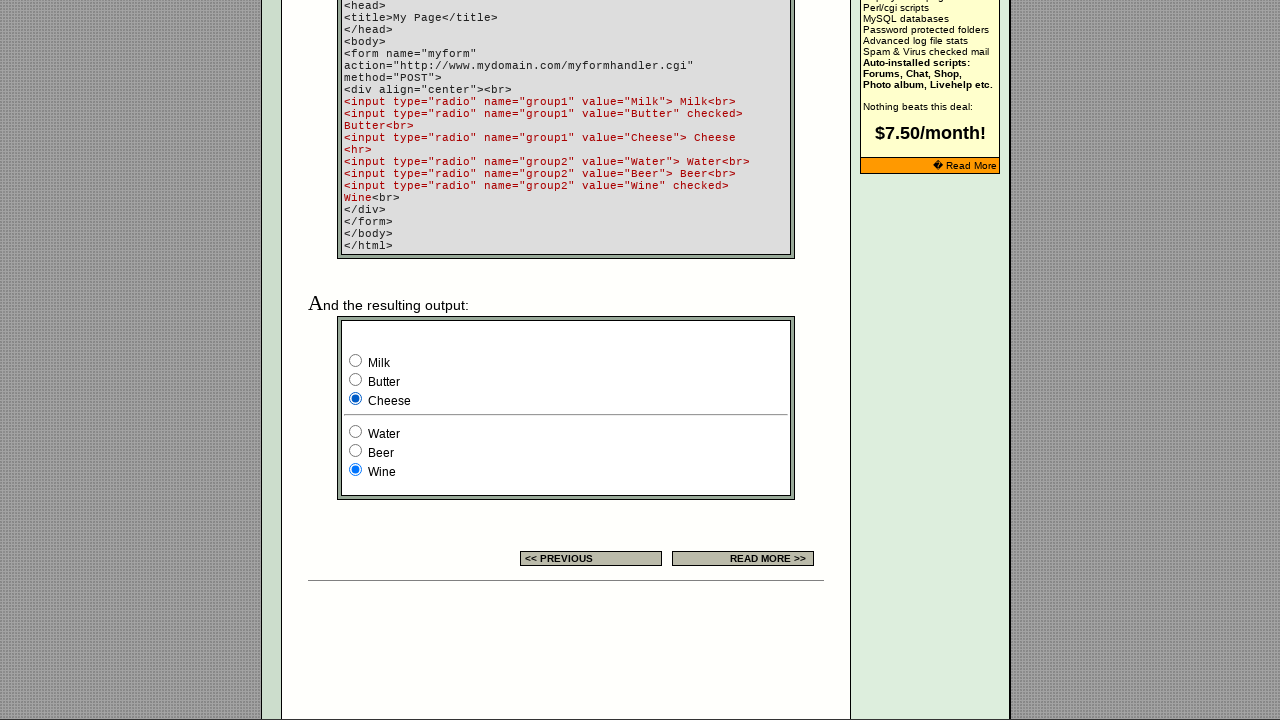